Tests disable and enable button functionality by clicking buttons to toggle input field state and typing text

Starting URL: https://codenboxautomationlab.com/practice/

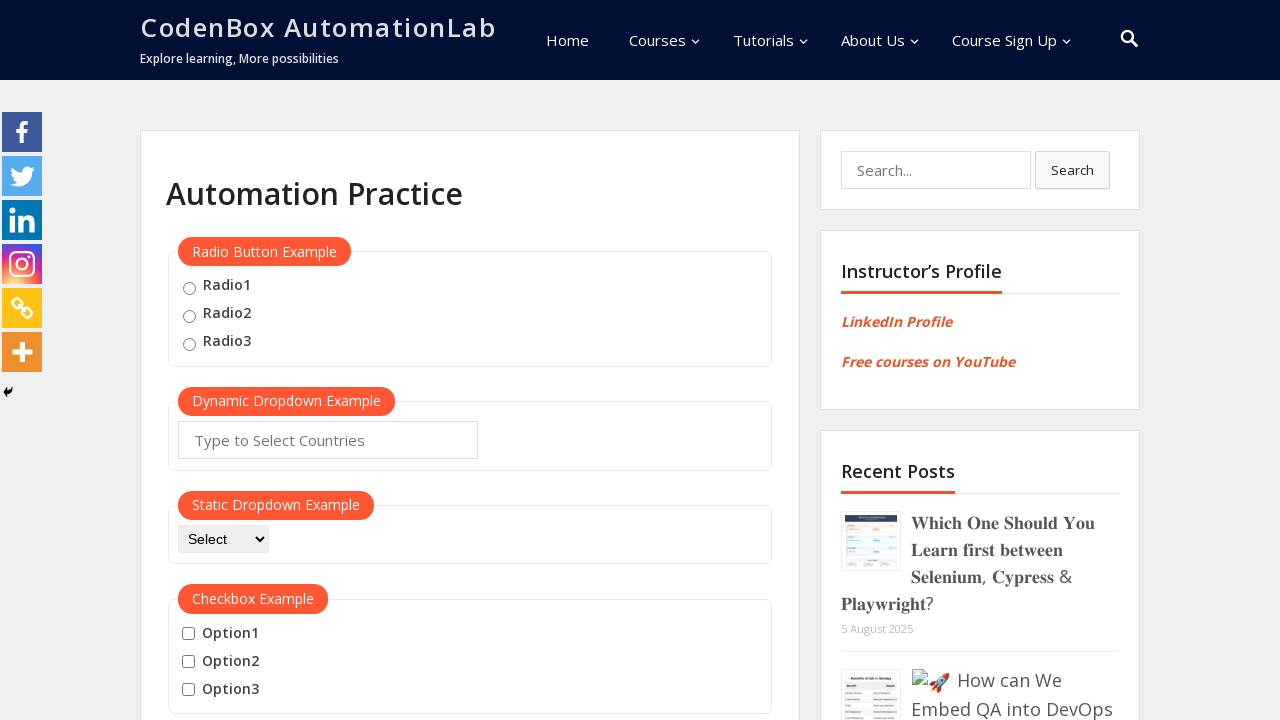

Scrolled down to element at position 1800
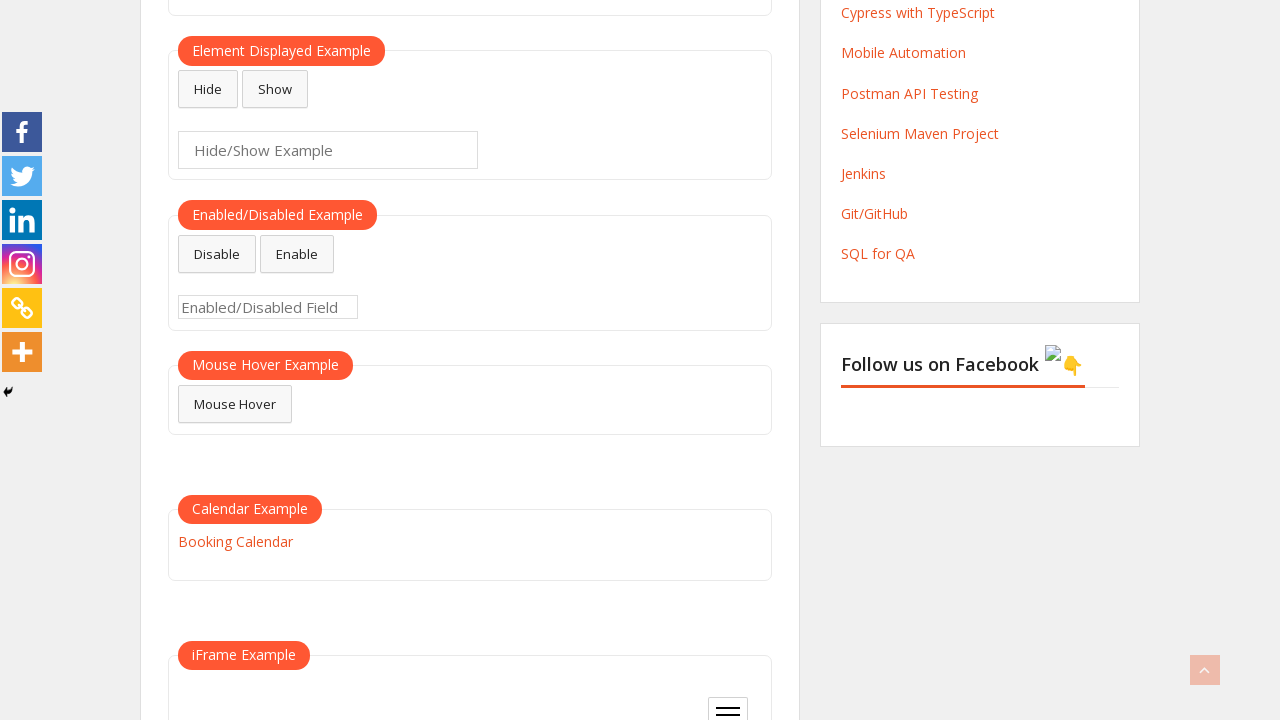

Clicked disable button at (217, 254) on #disabled-button
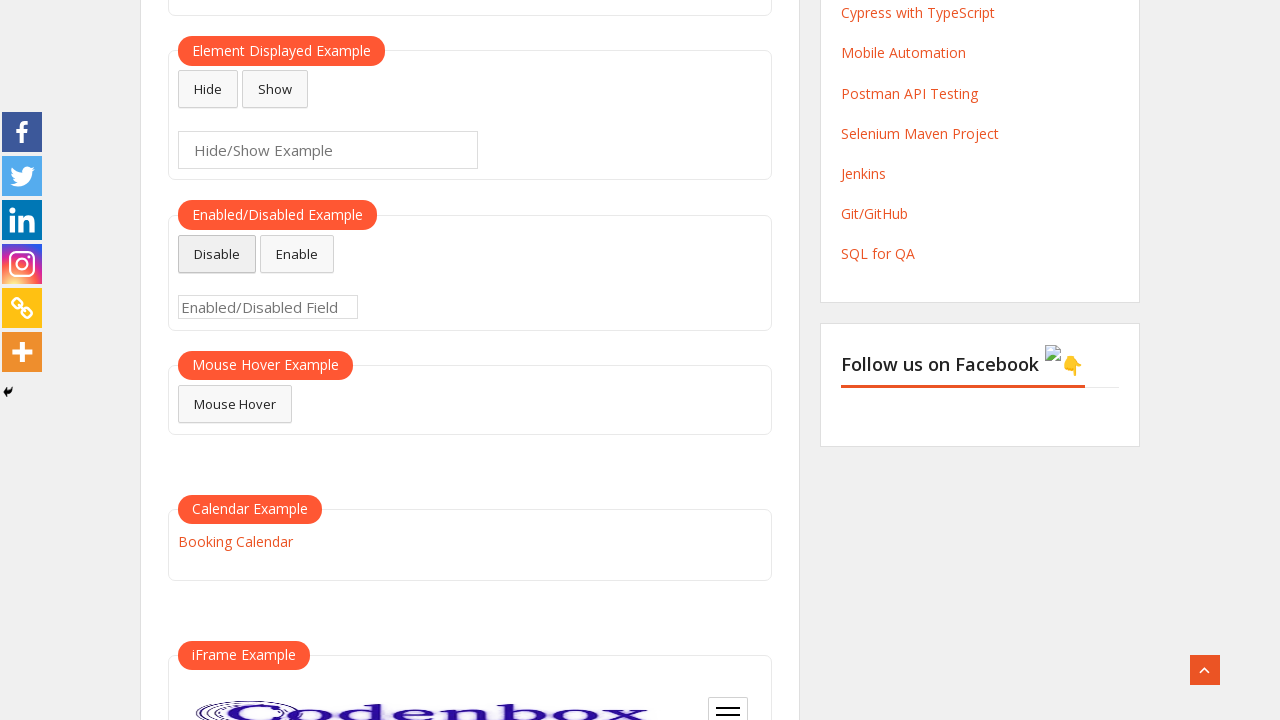

Waited 1000ms before clicking enable button
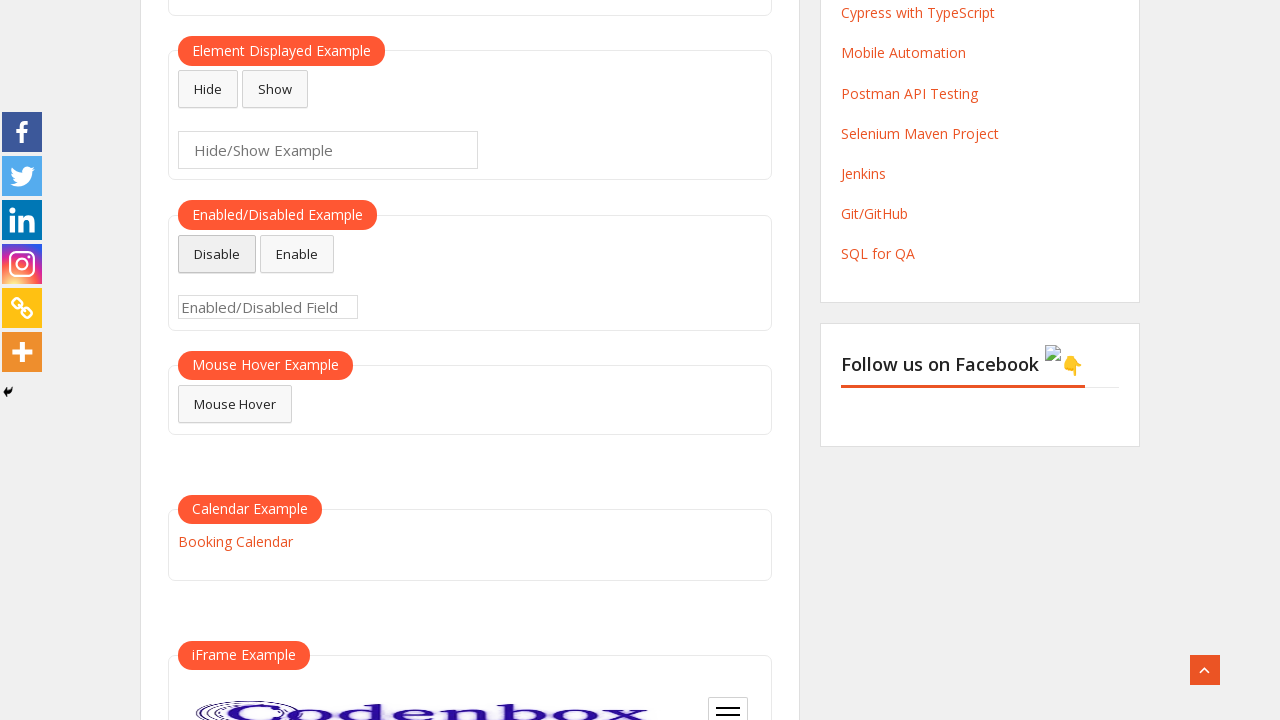

Clicked enable button at (297, 254) on #enabled-button
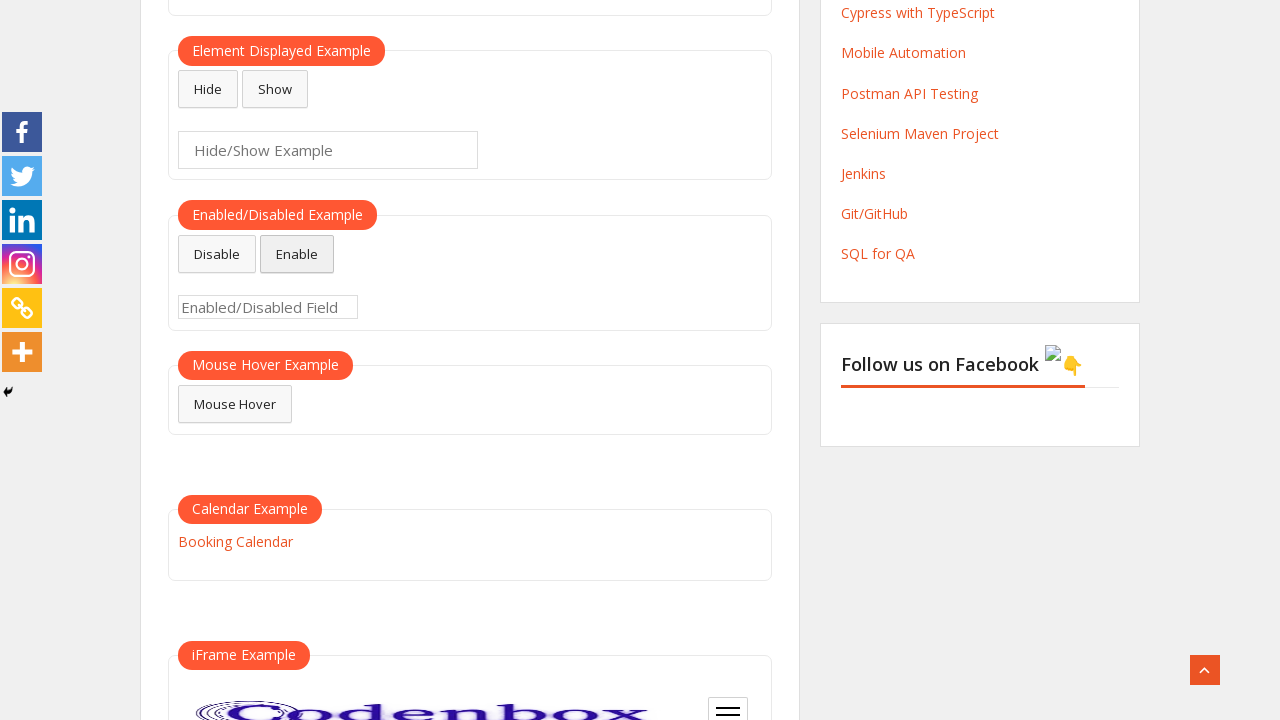

Typed 'anas' into the enabled input field on #enabled-example-input
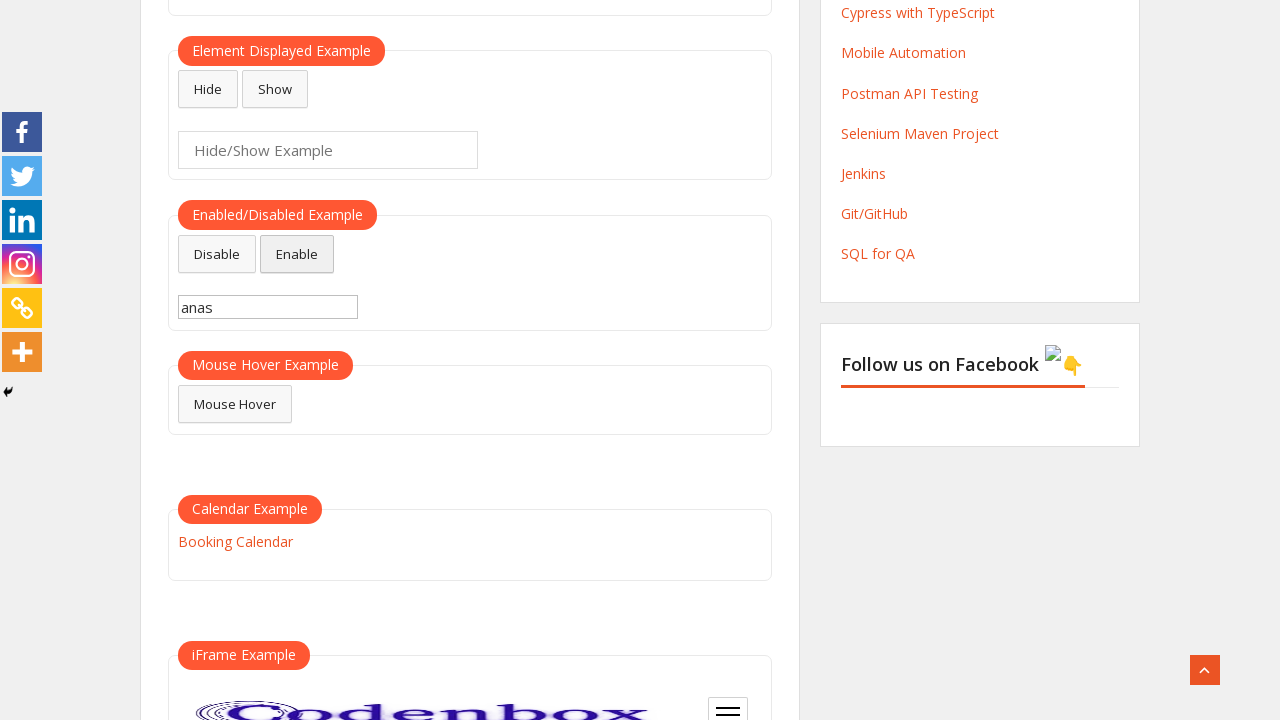

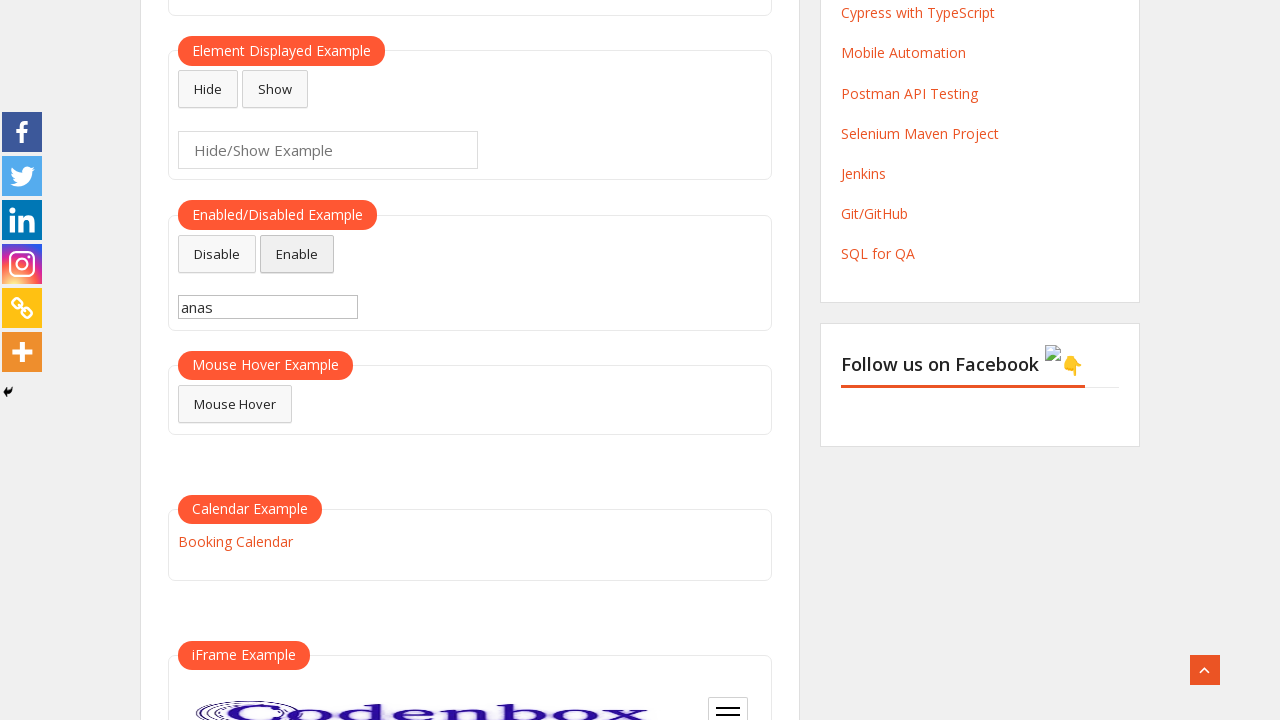